Tests displaying jQuery Growl notifications on a page by injecting jQuery, jQuery Growl library, and styles, then triggering various notification messages

Starting URL: http://the-internet.herokuapp.com

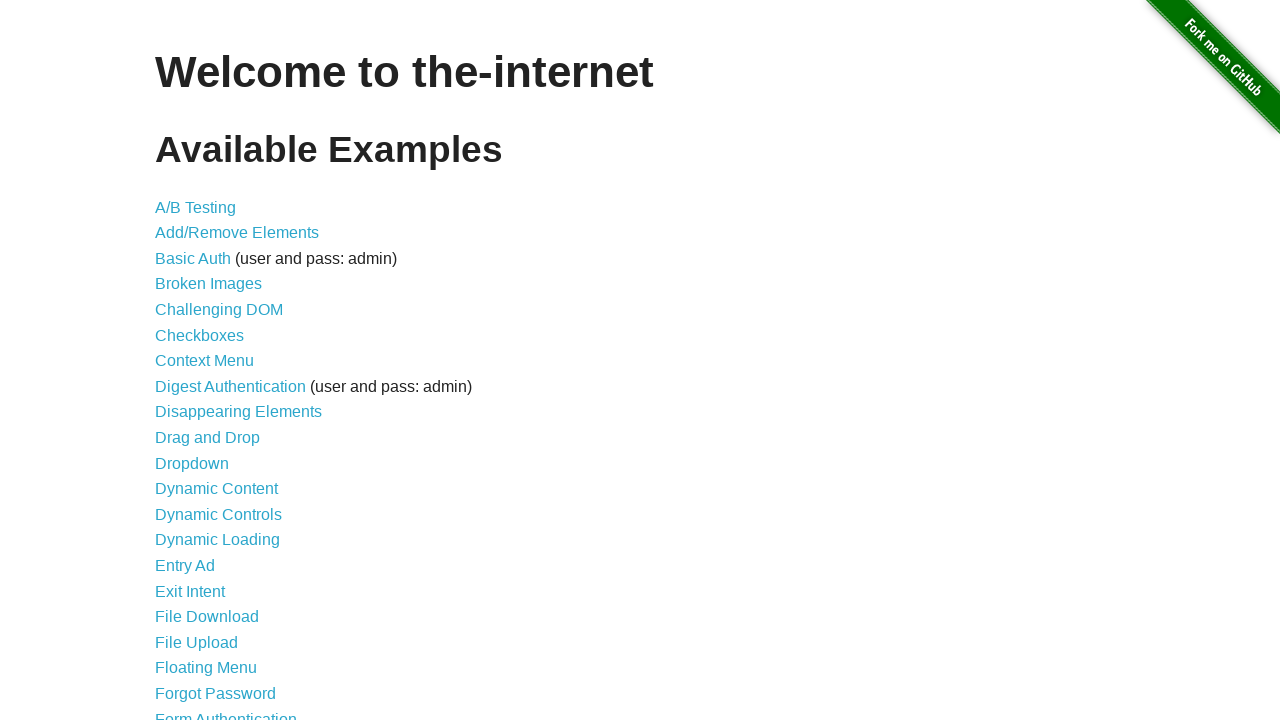

Injected jQuery library into page
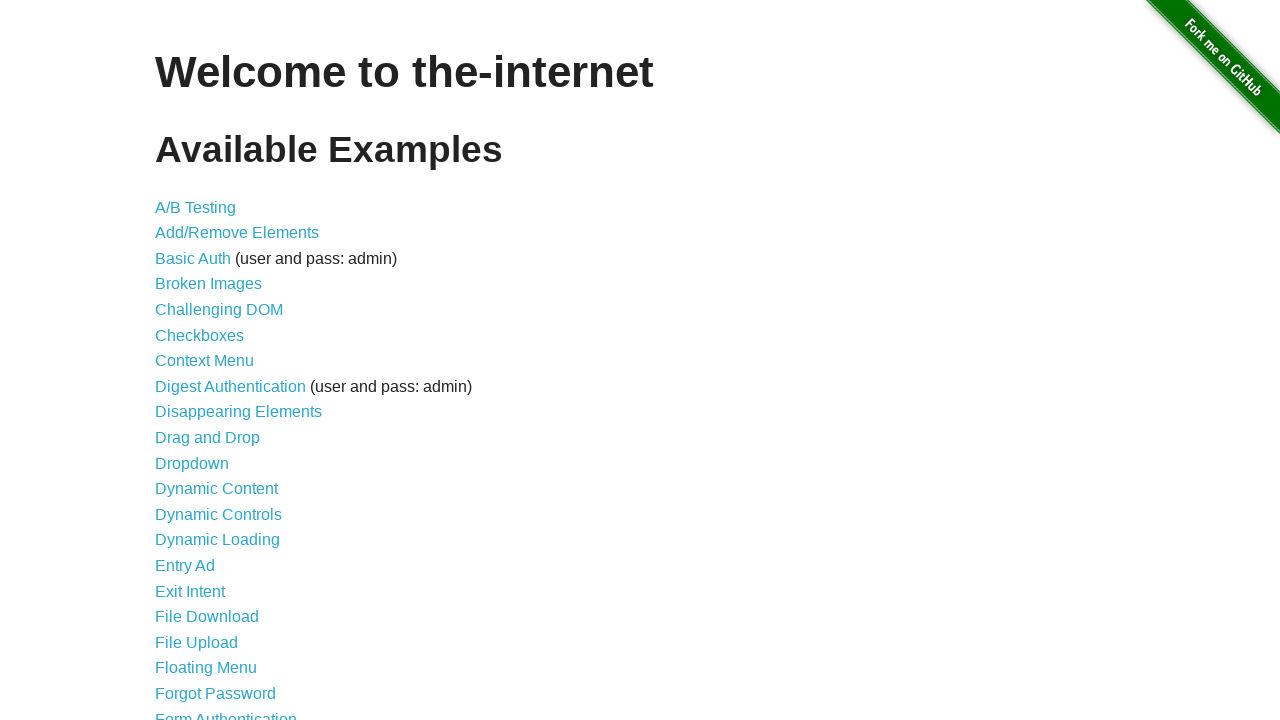

Loaded jquery-growl library via jQuery
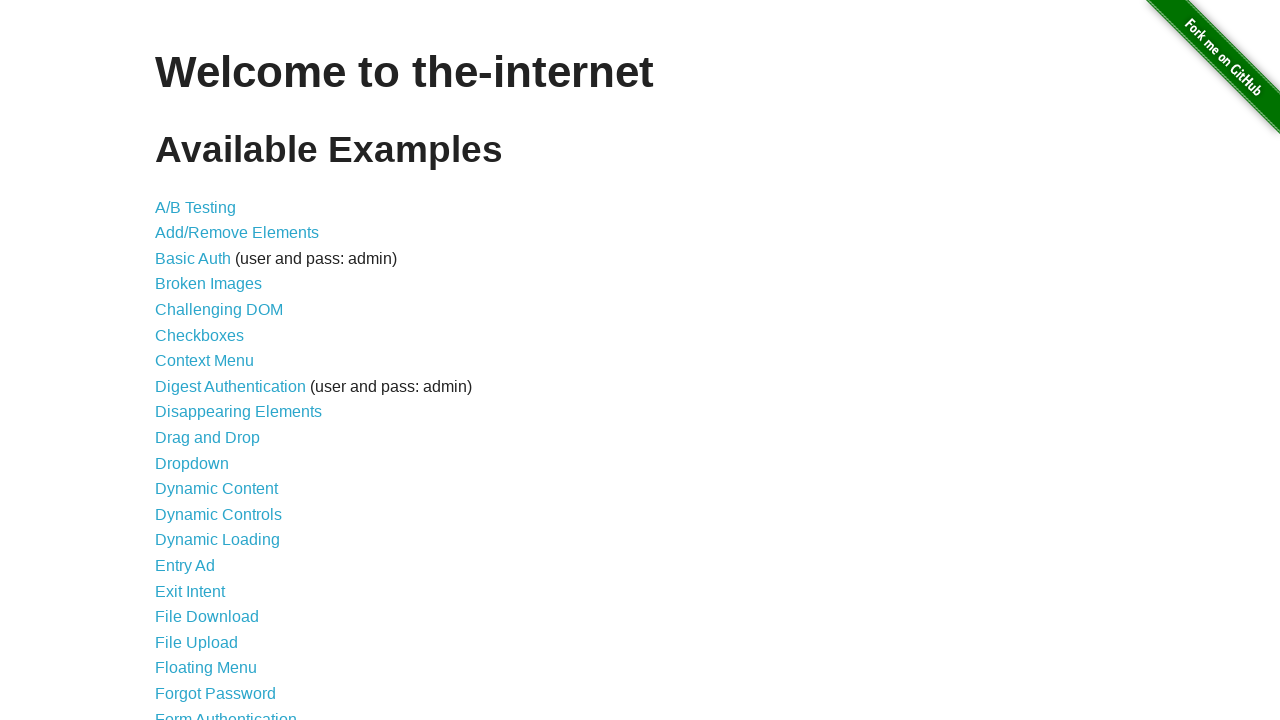

Added jquery-growl CSS styles to page head
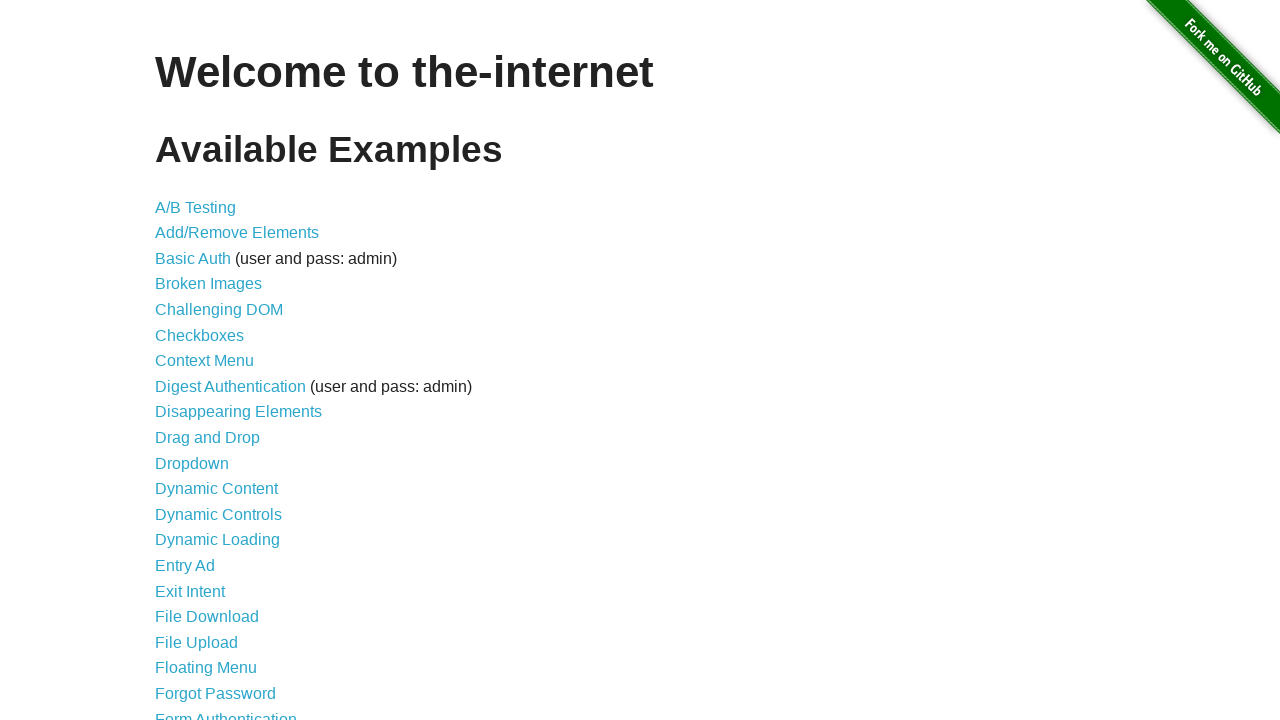

Waited 1000ms for scripts to load
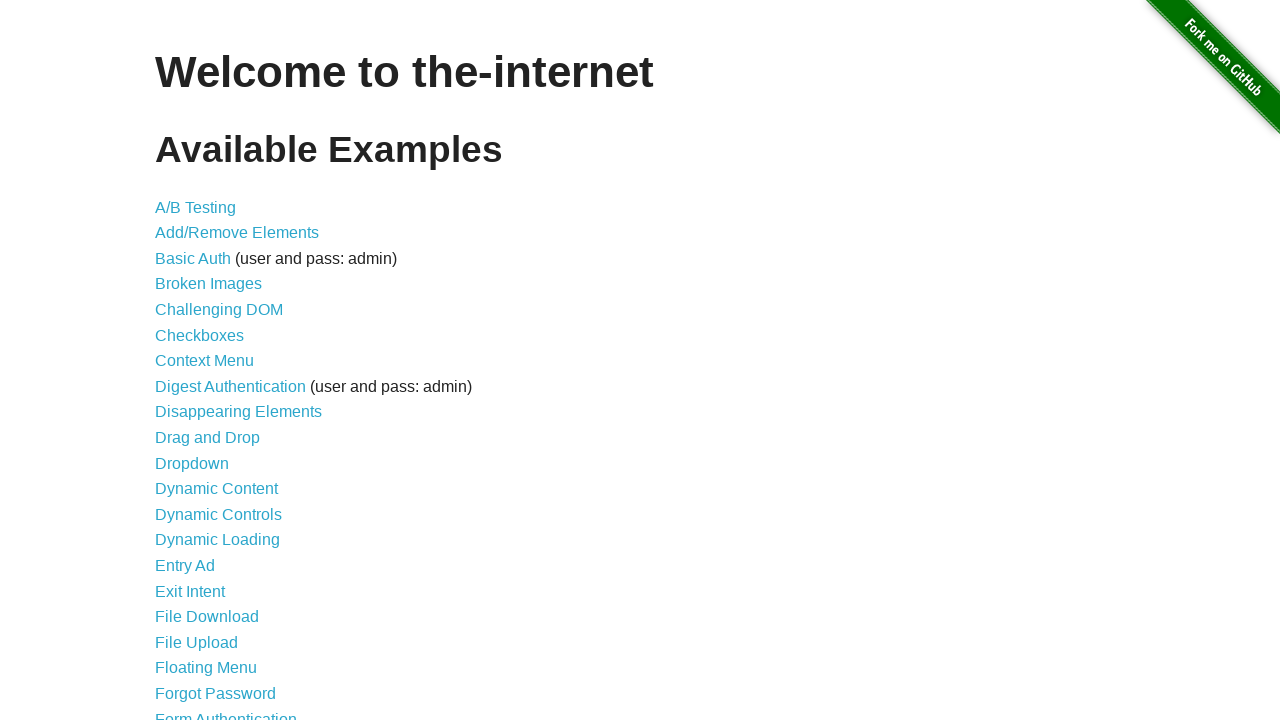

Displayed default growl notification with GET and / message
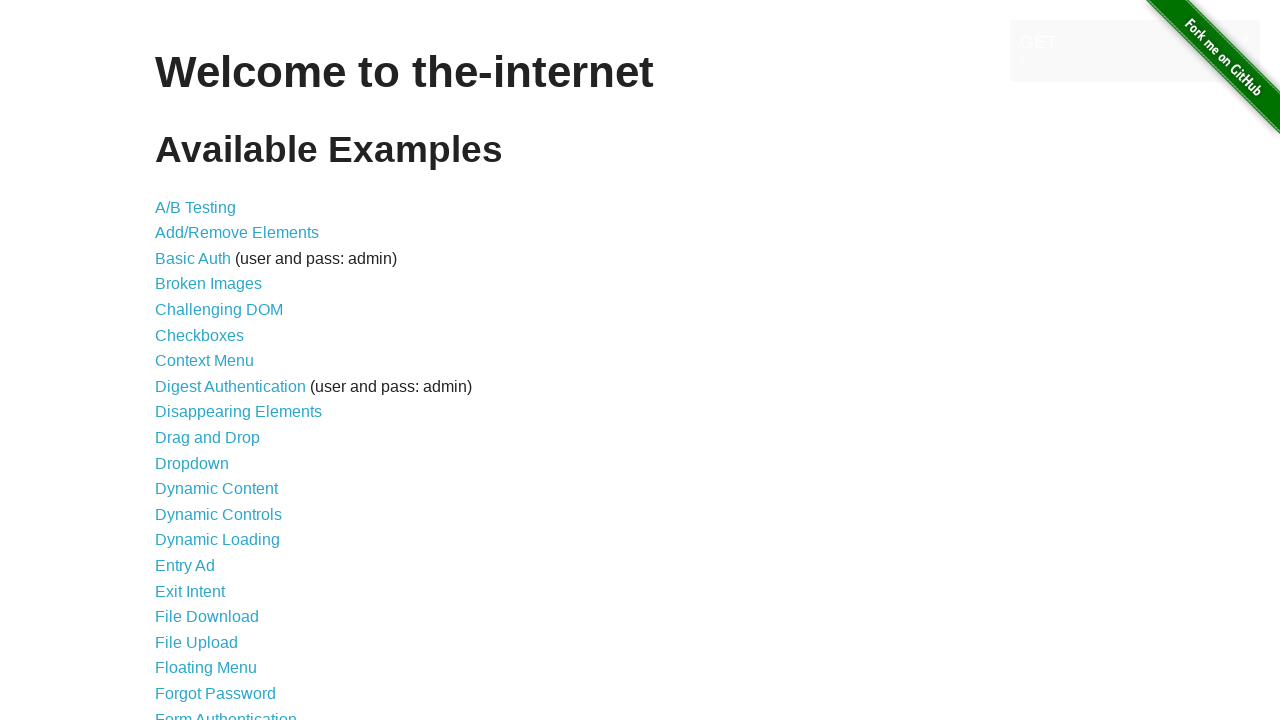

Displayed red error growl notification
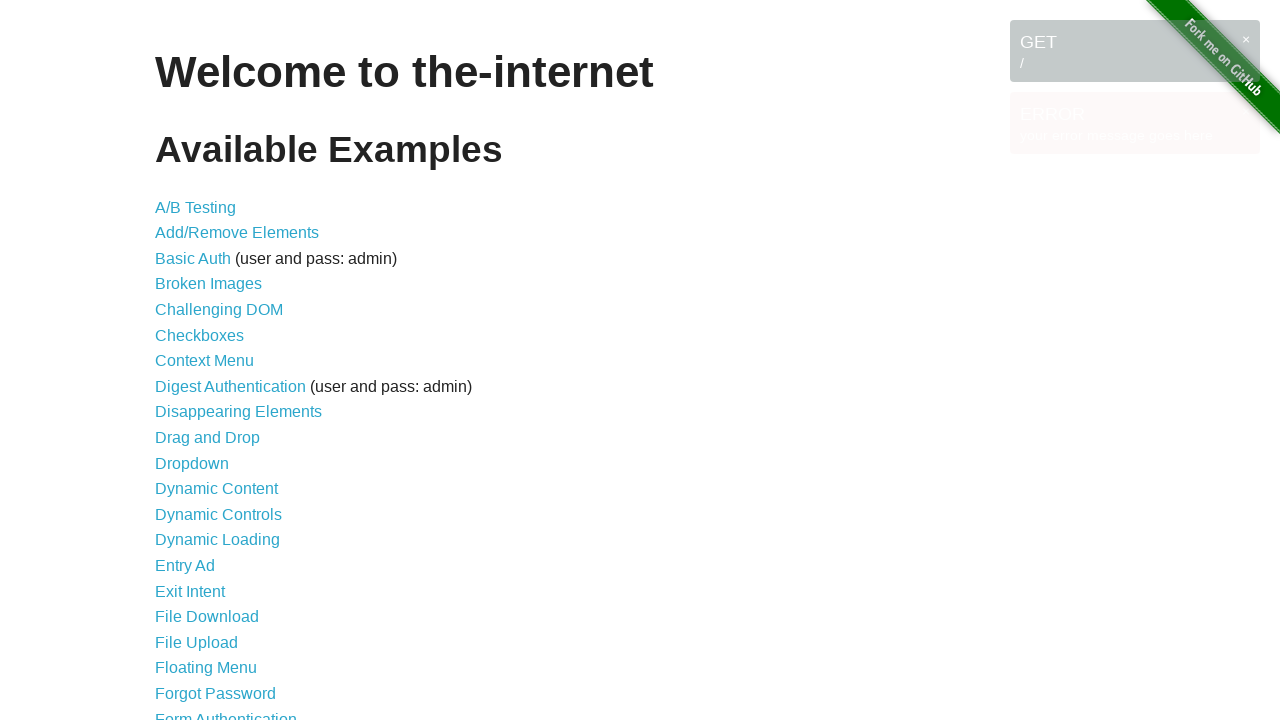

Displayed blue notice growl notification
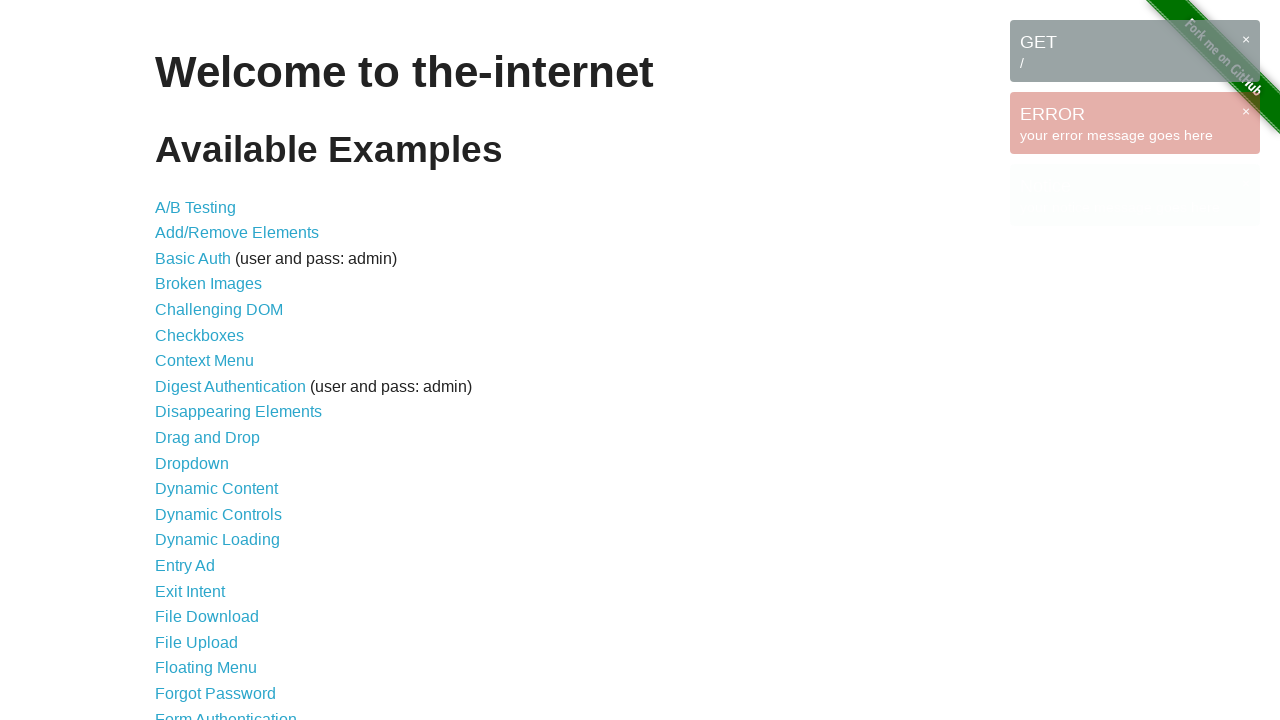

Displayed yellow warning growl notification
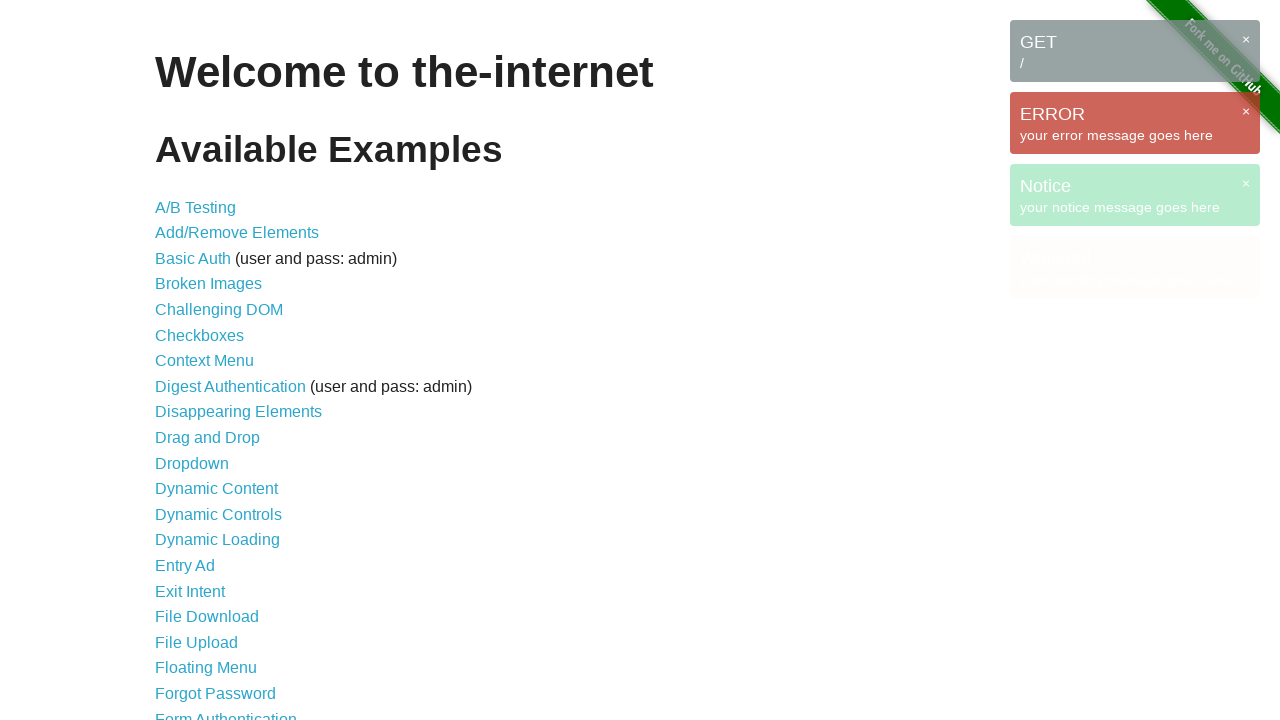

Waited 3000ms for notifications to display and settle
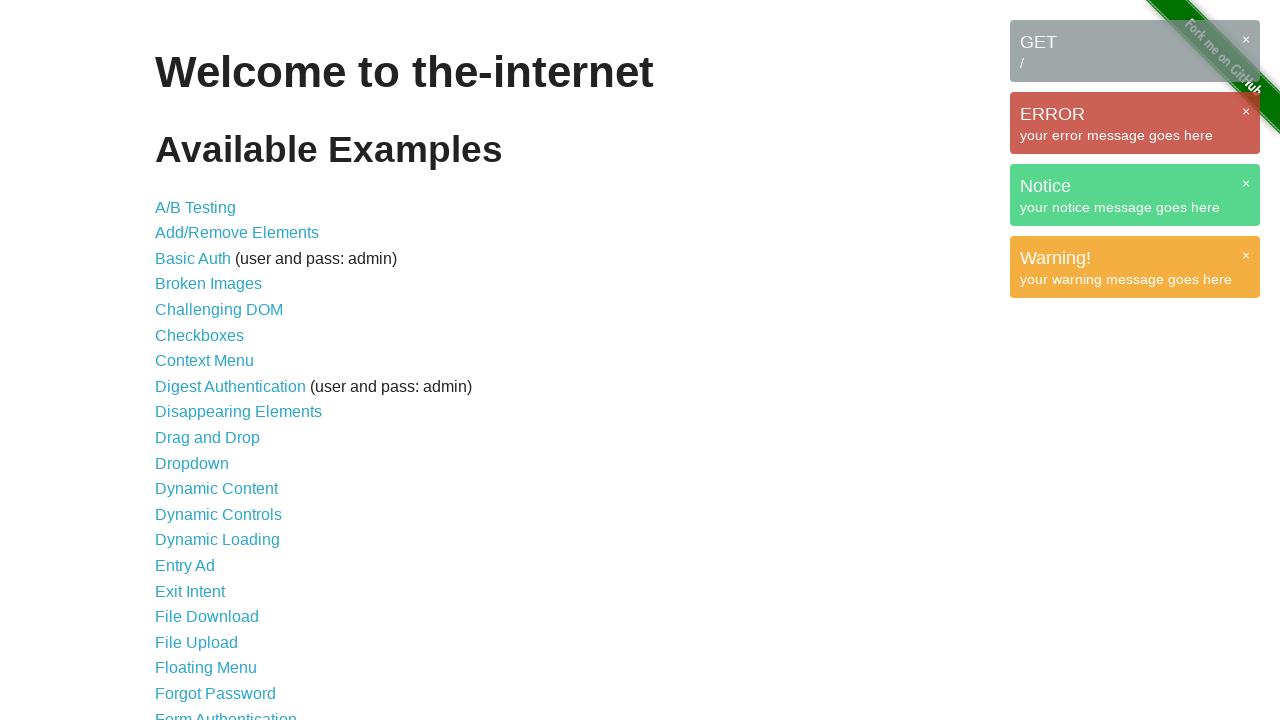

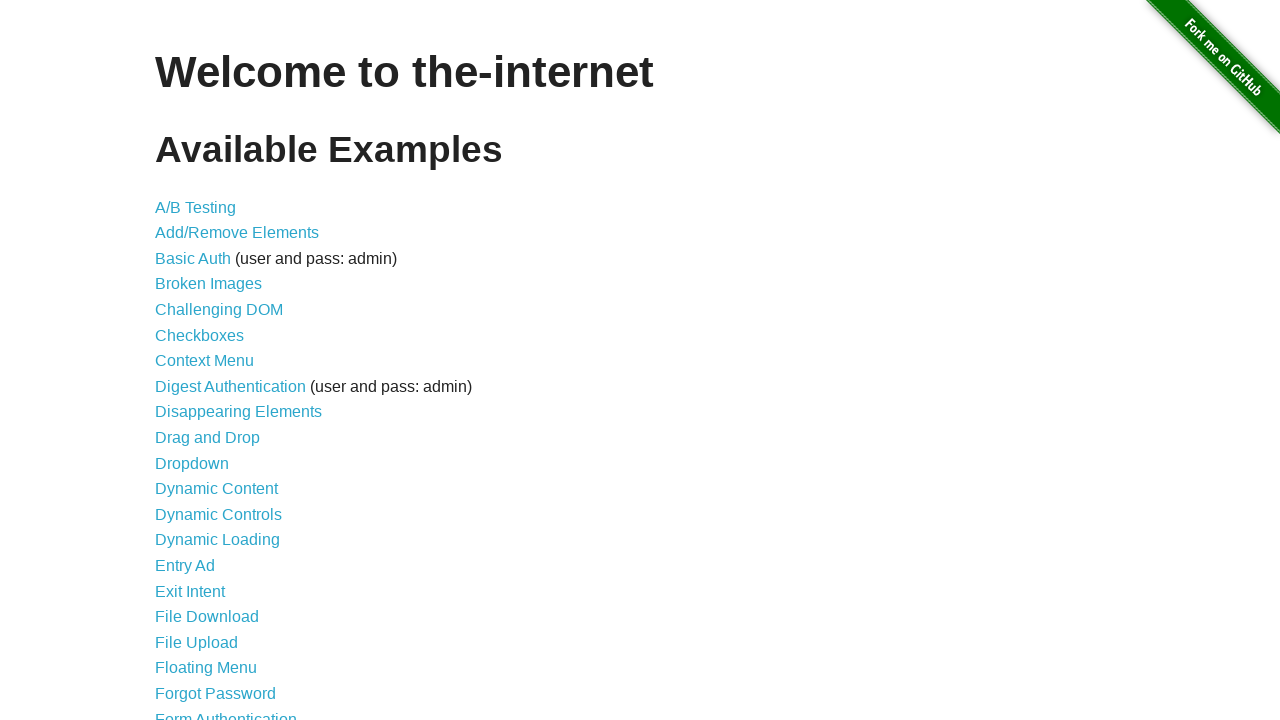